Tests SpiceJet flight booking interface by selecting round trip option and entering origin (Delhi) and destination (Bangalore) airports for a flight search.

Starting URL: https://www.spicejet.com/

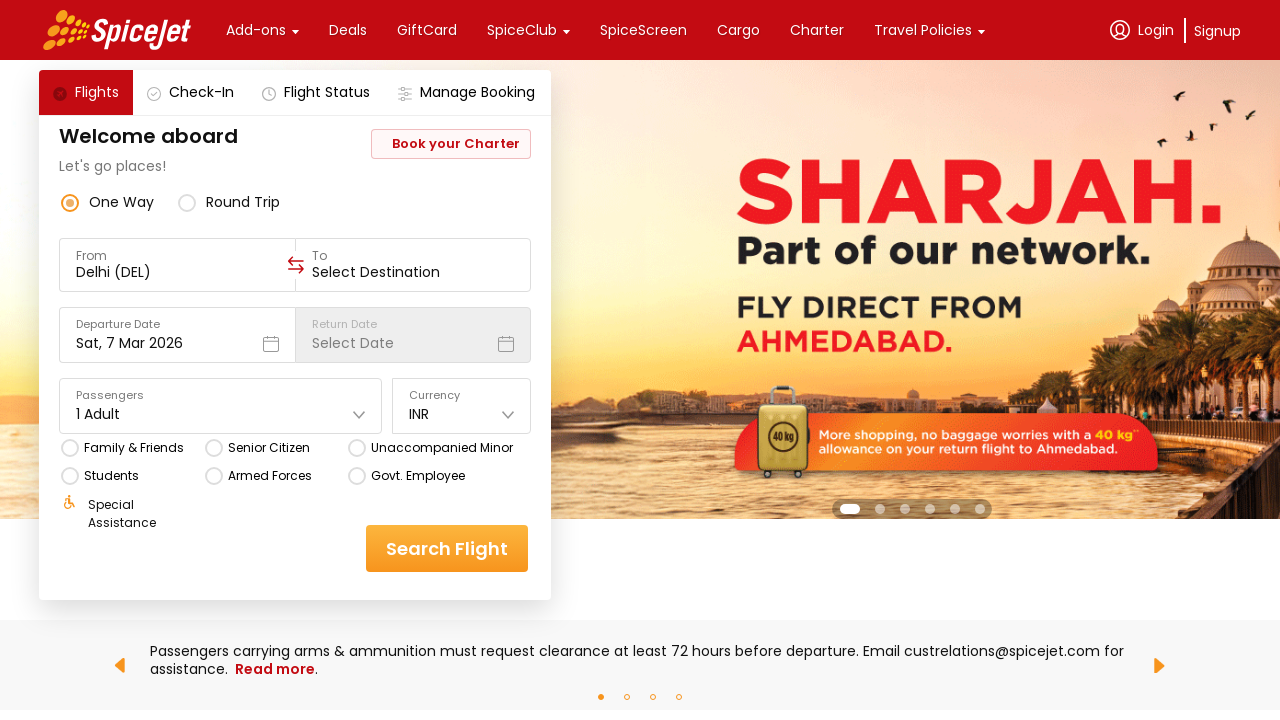

Clicked on round trip option at (243, 202) on xpath=//div[text()='round trip']
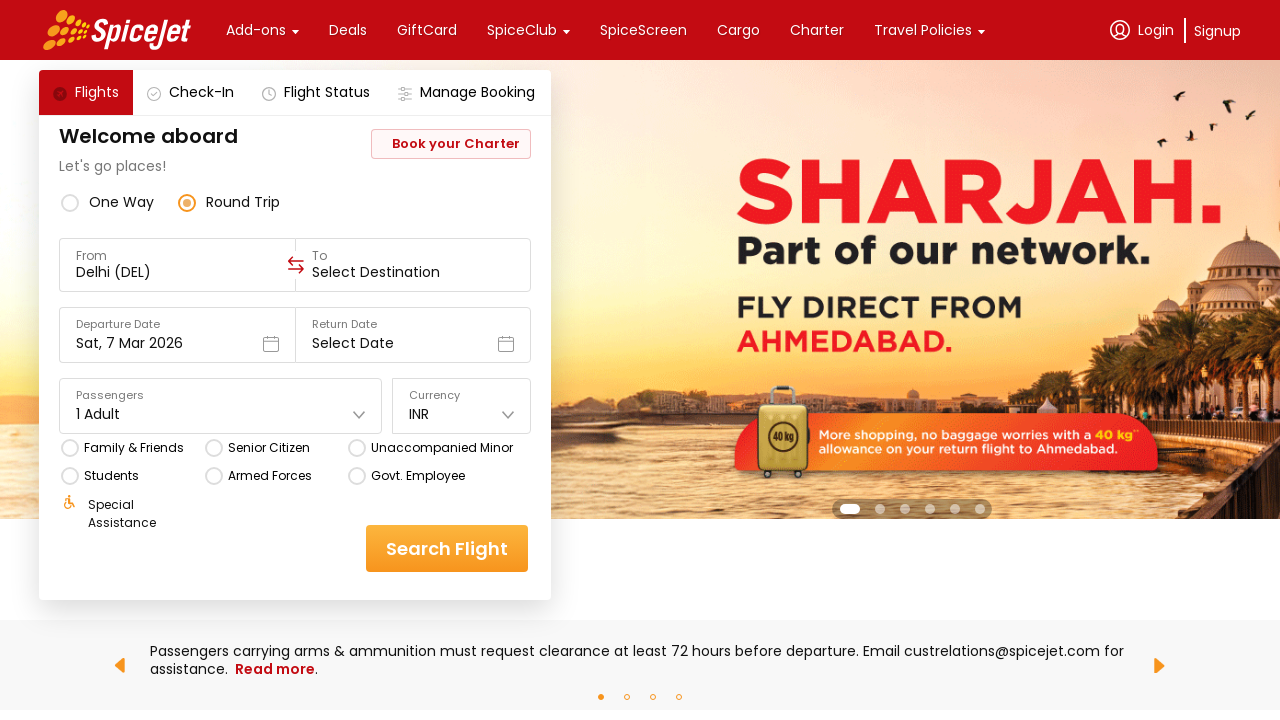

Entered 'del' in origin airport field on //div[@data-testid='to-testID-origin']//input
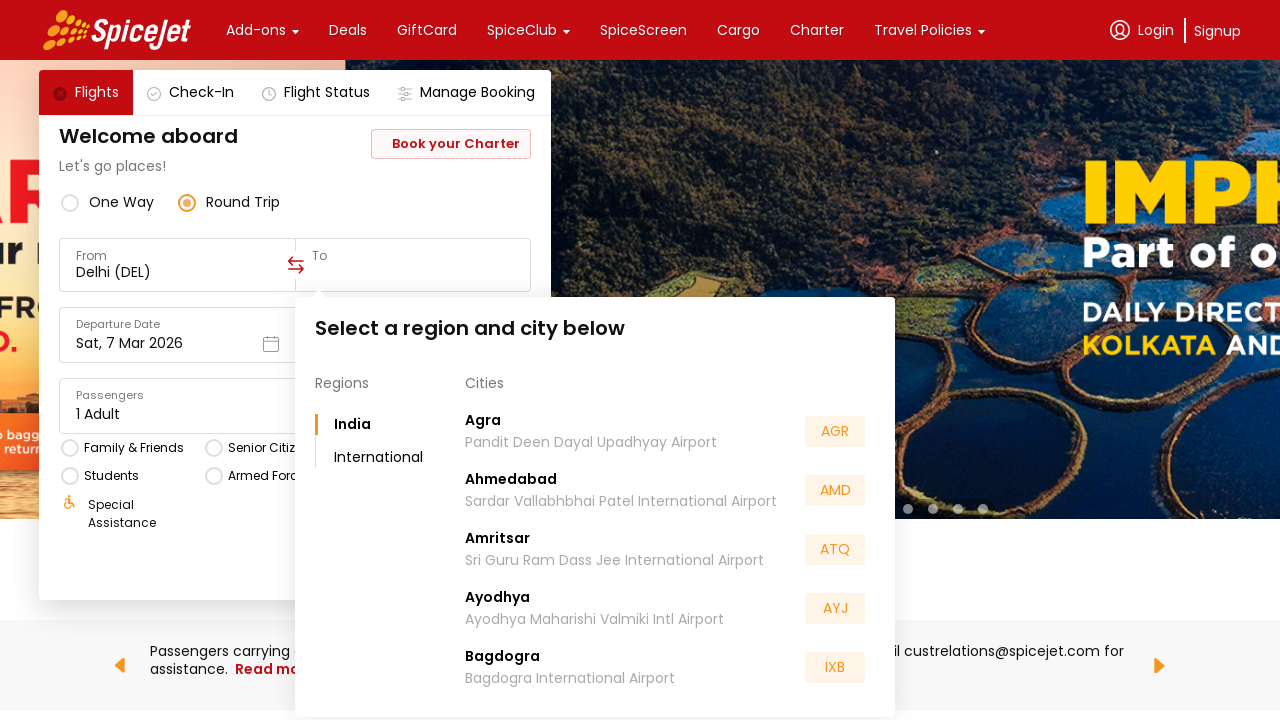

Waited for dropdown to appear
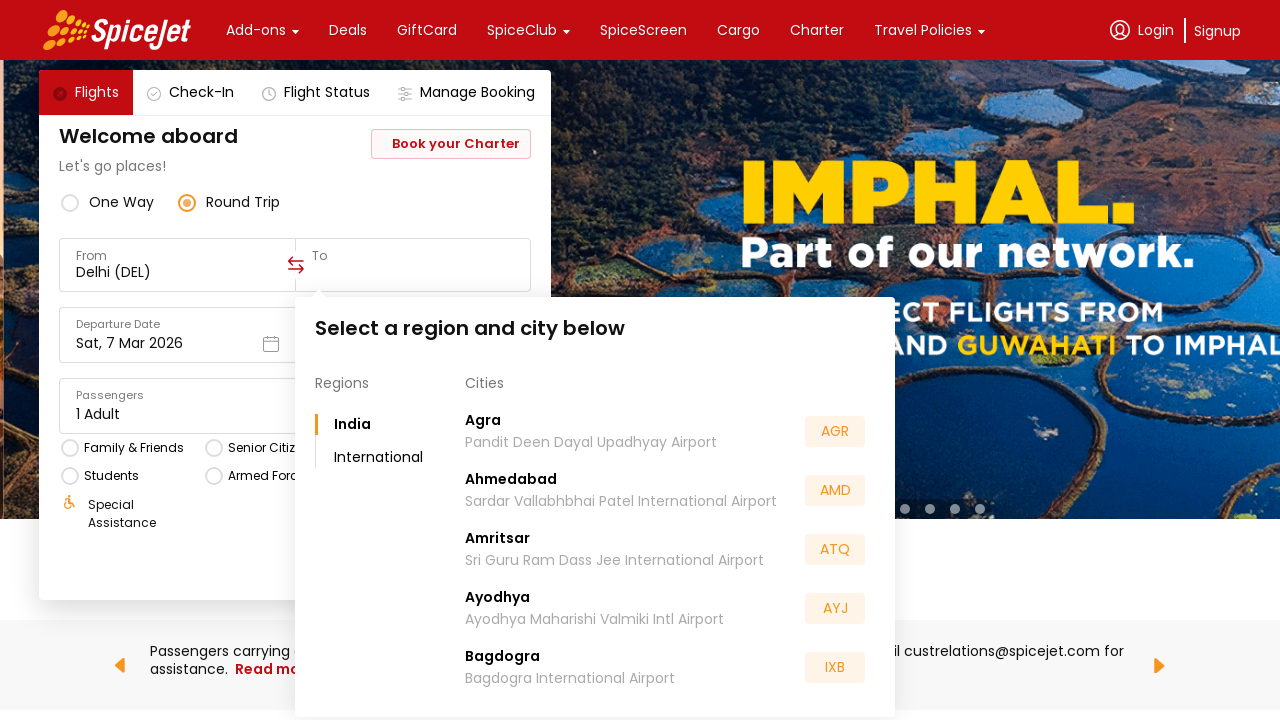

Selected first airport option (Delhi) from dropdown
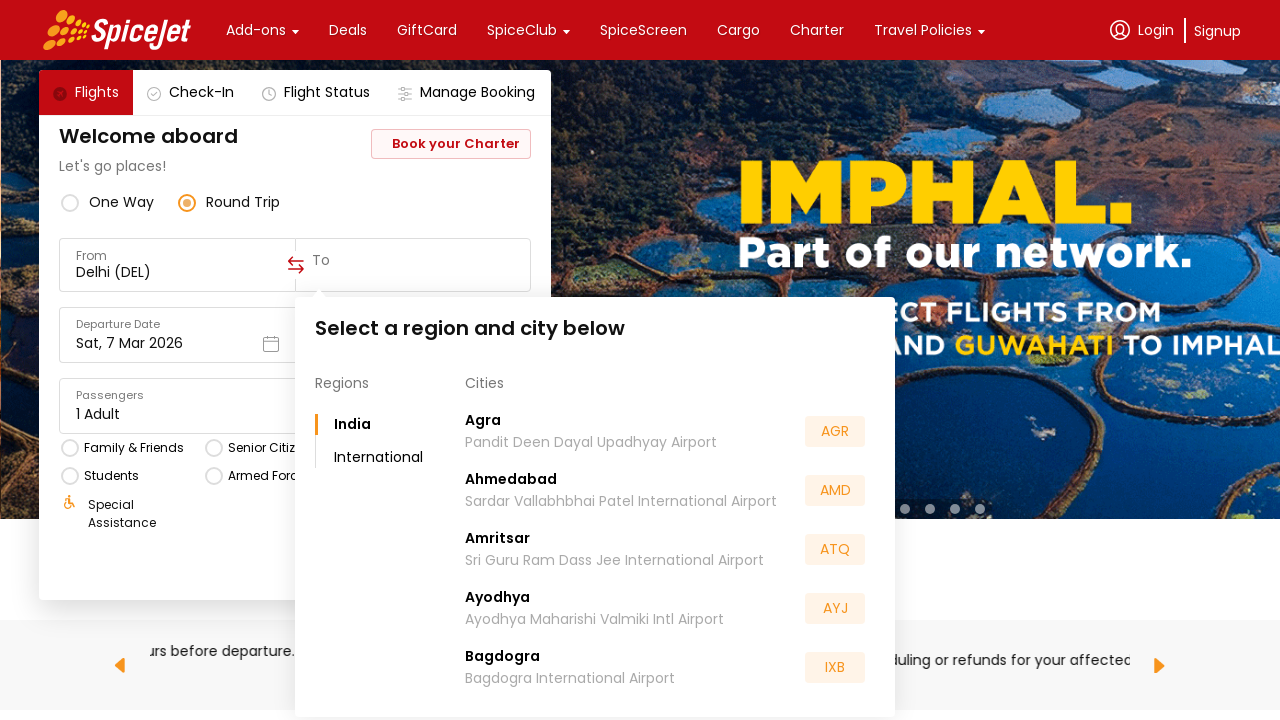

Entered 'blr' in destination airport field on //div[@data-testid='to-testID-destination']//input
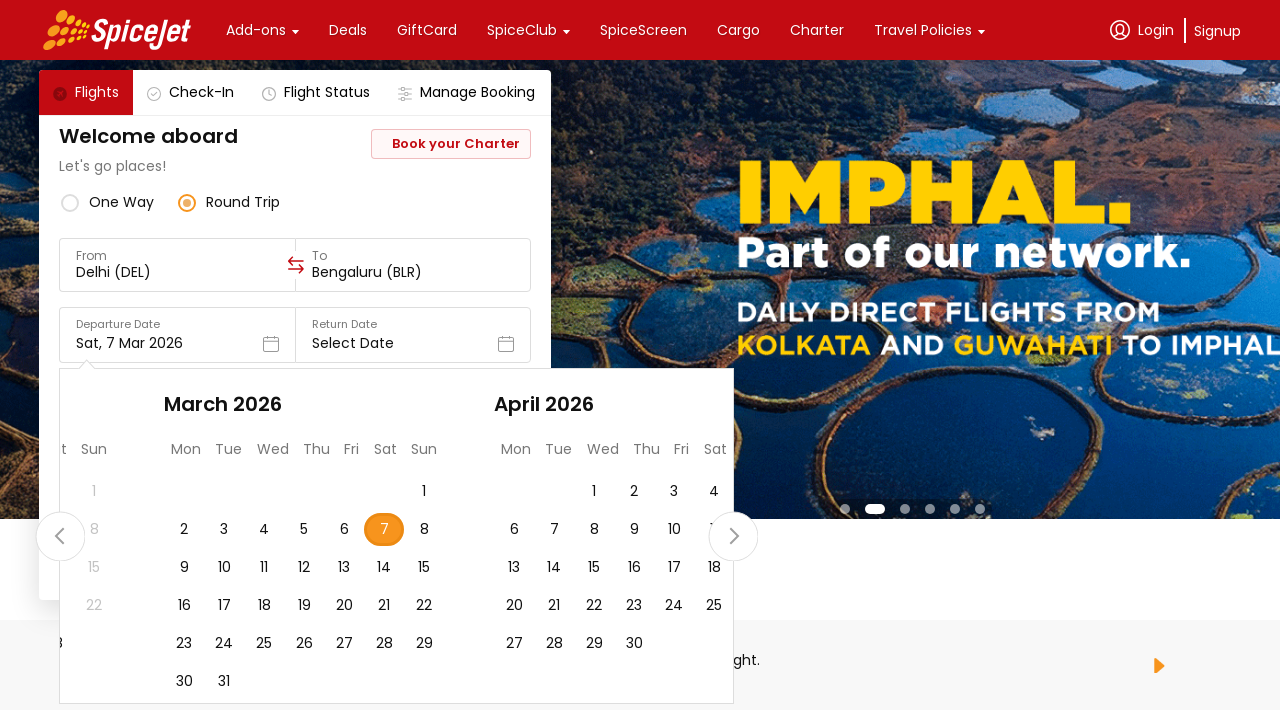

Waited for destination dropdown to appear
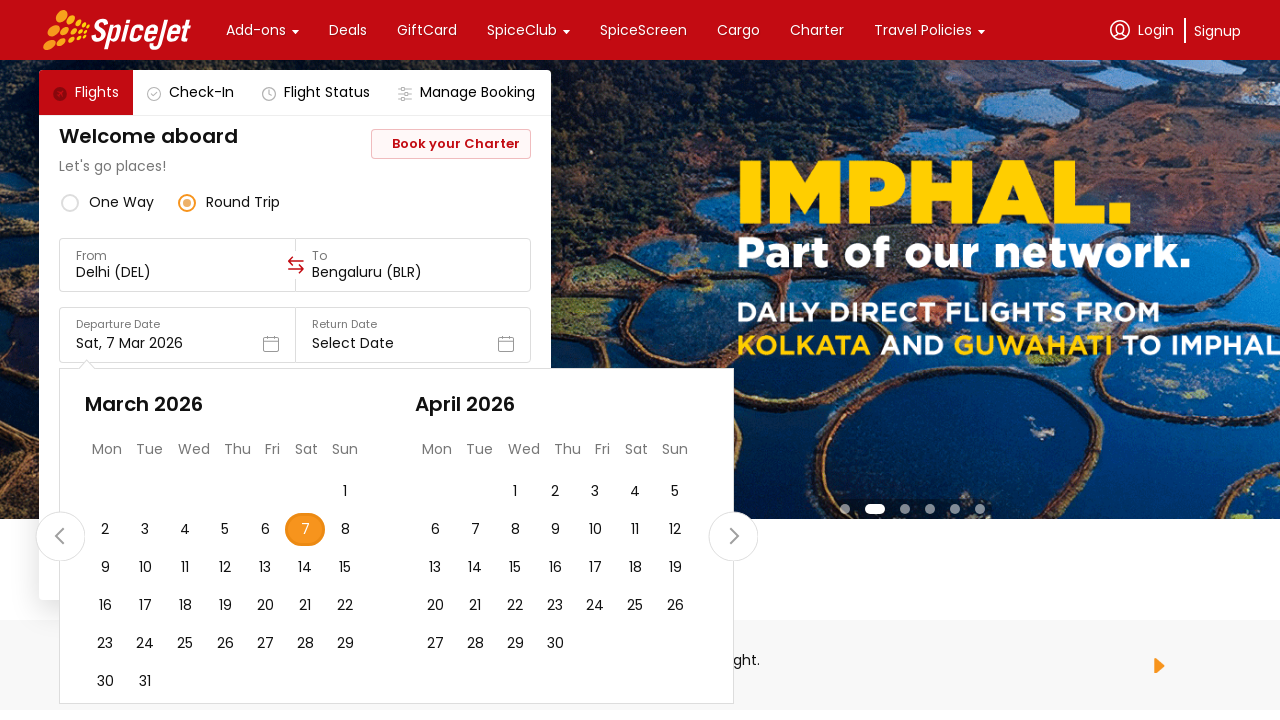

Selected first airport option (Bangalore) from destination dropdown
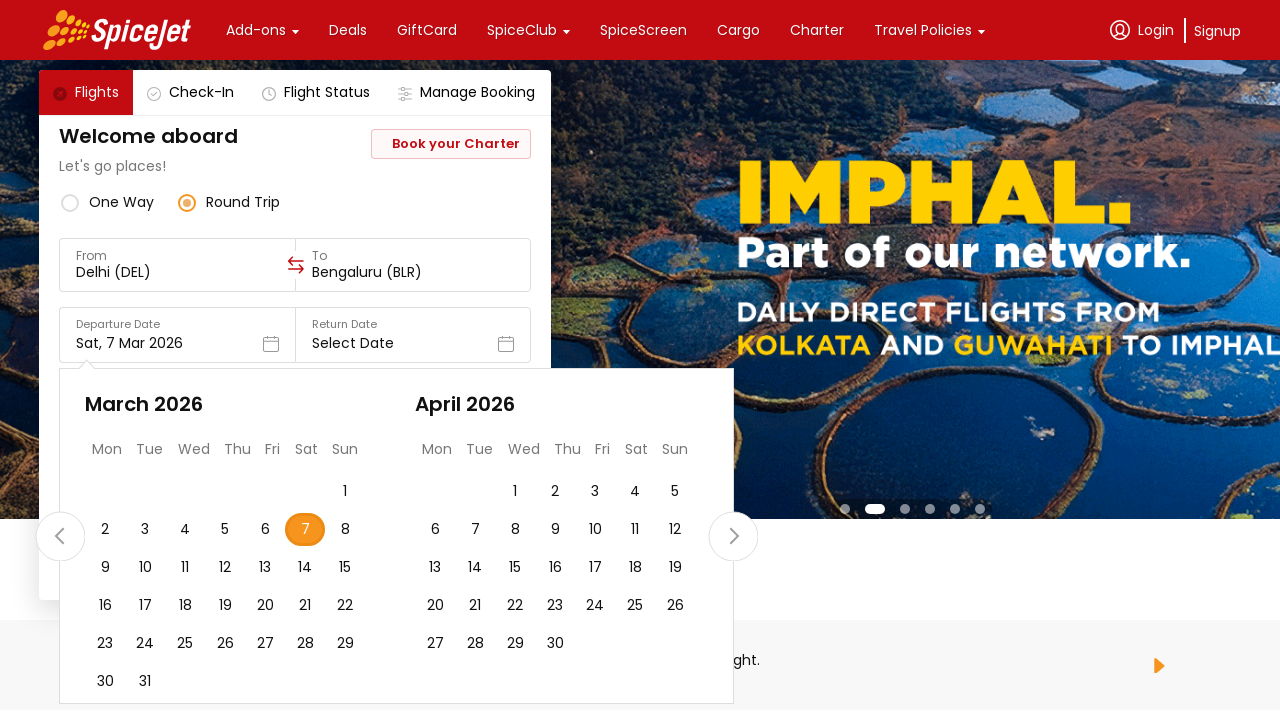

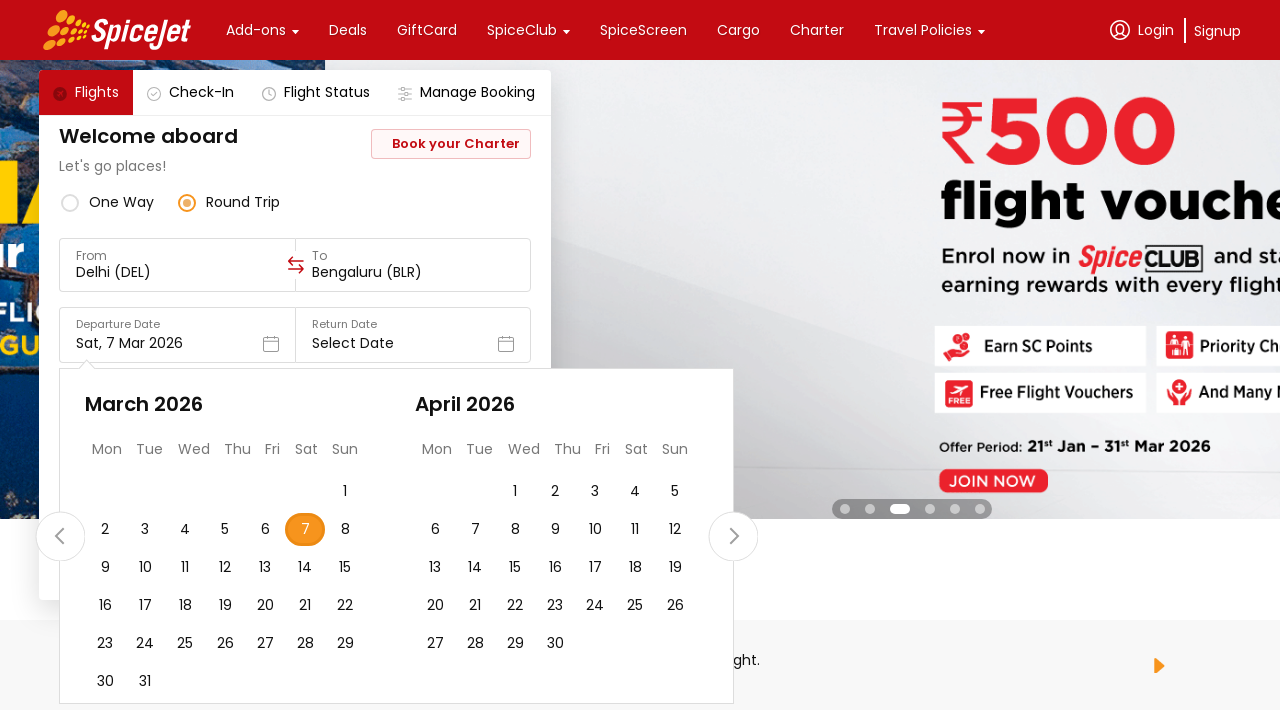